Tests drag and drop with explicit wait conditions before performing the action

Starting URL: https://demo.automationtesting.in/Dynamic.html

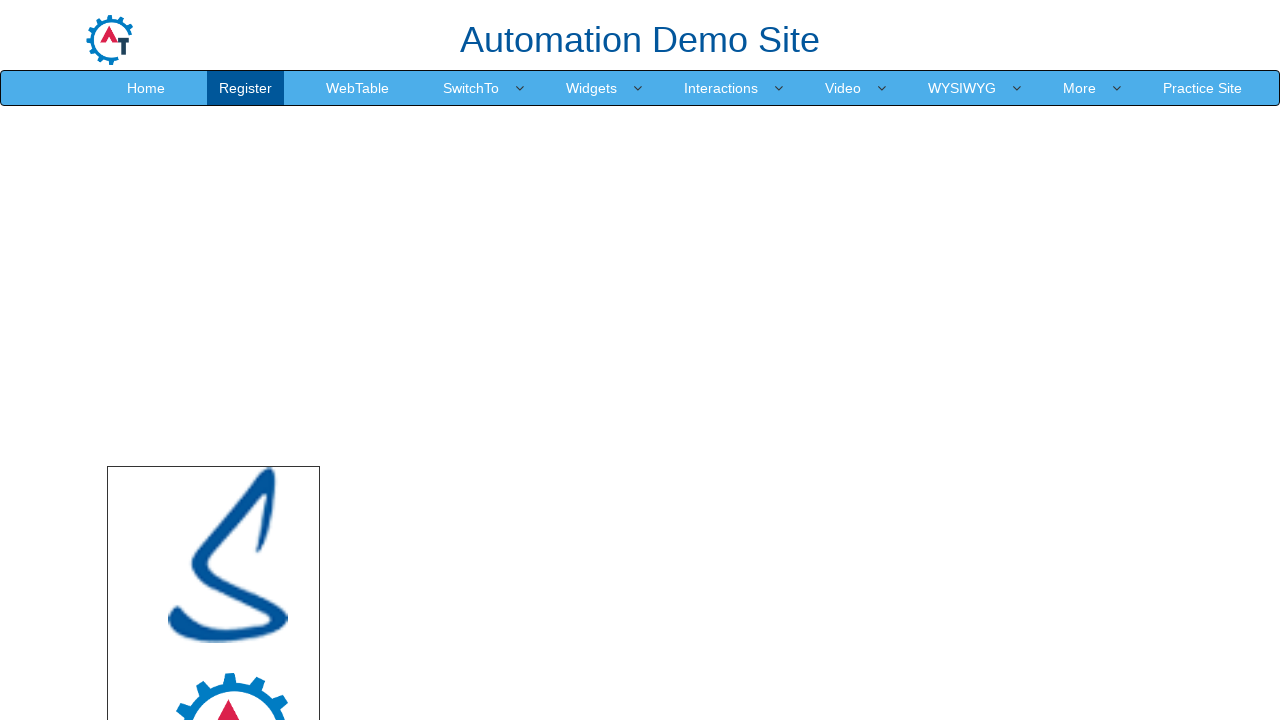

Waited for drop area to be visible
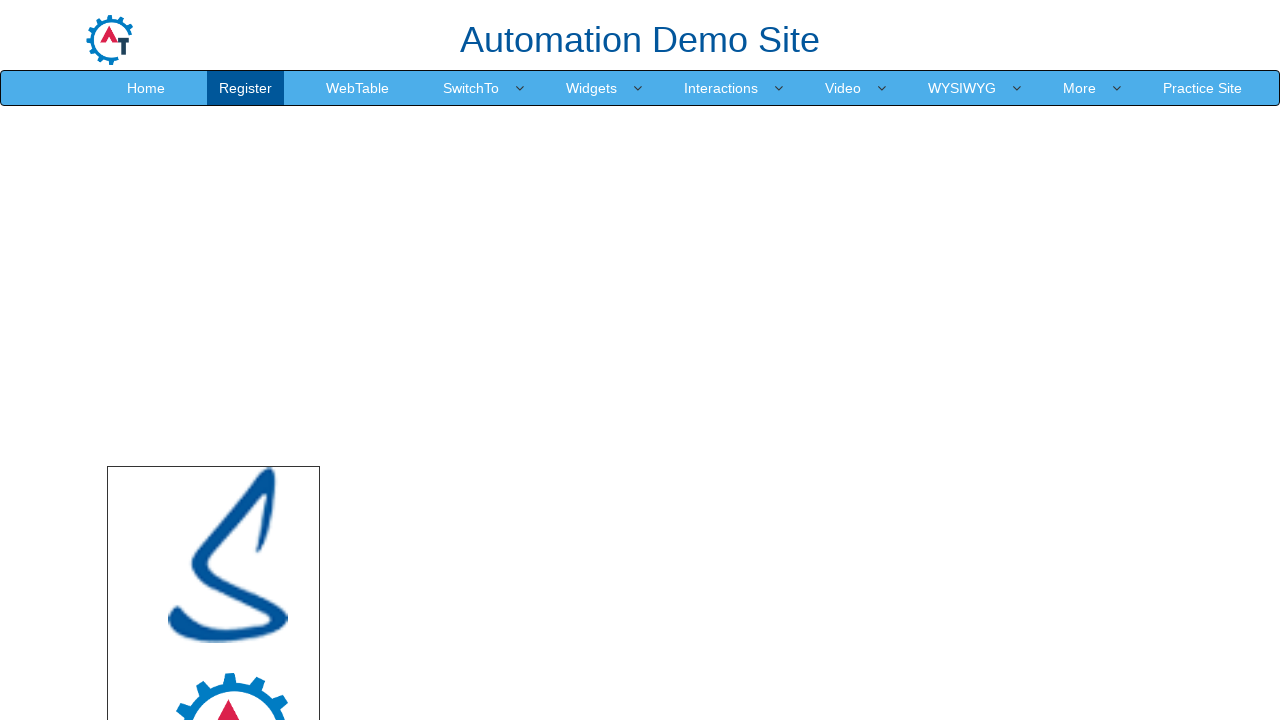

Located source image element with logo.png
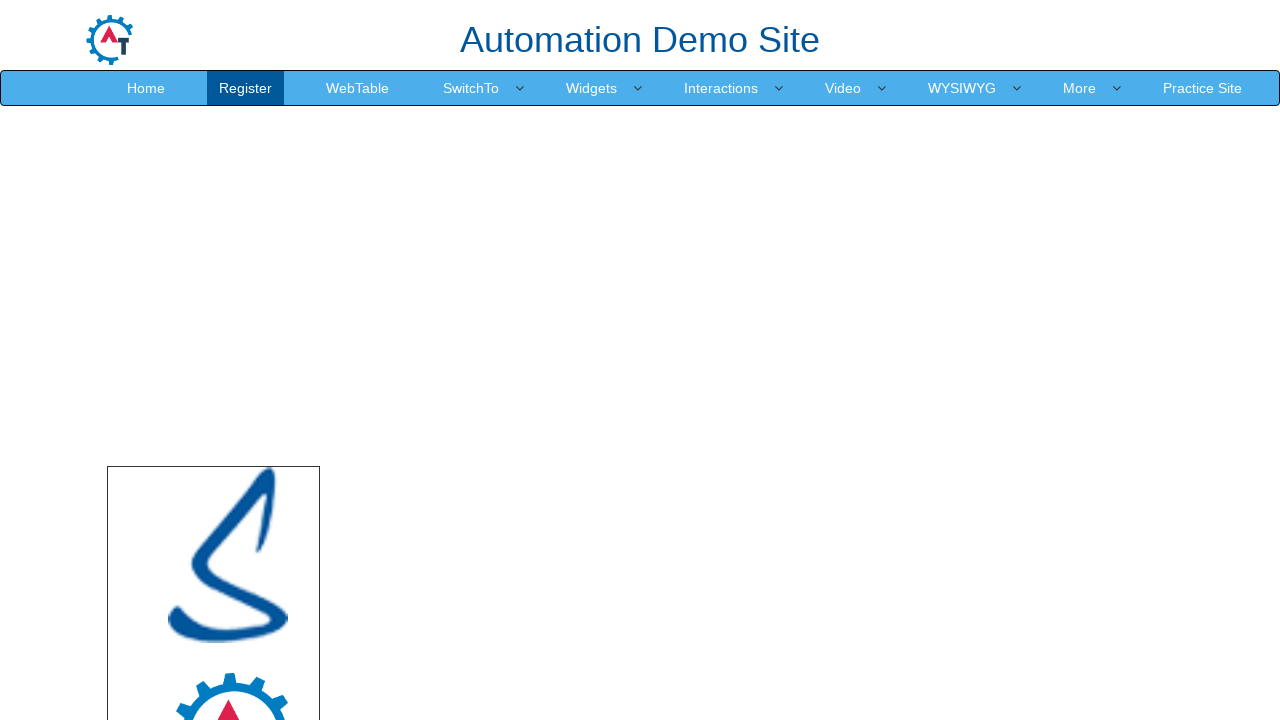

Located target drop area element
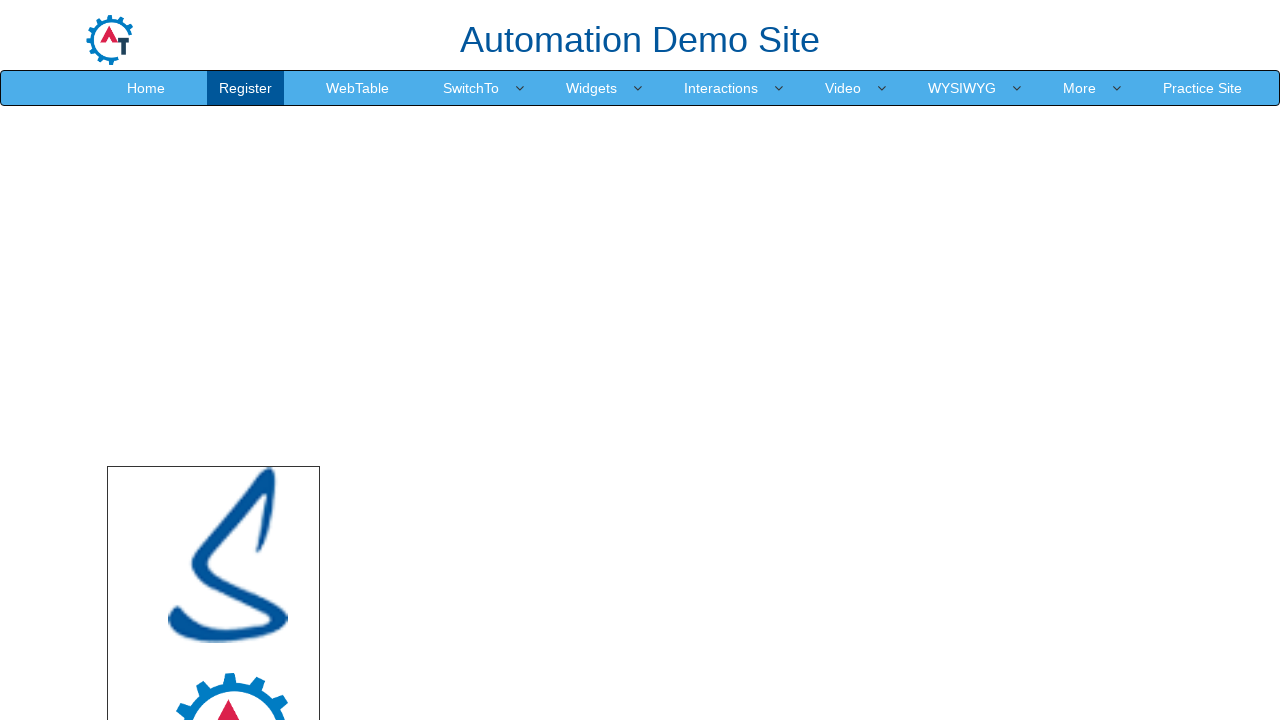

Dragged source image to drop area target at (747, 545)
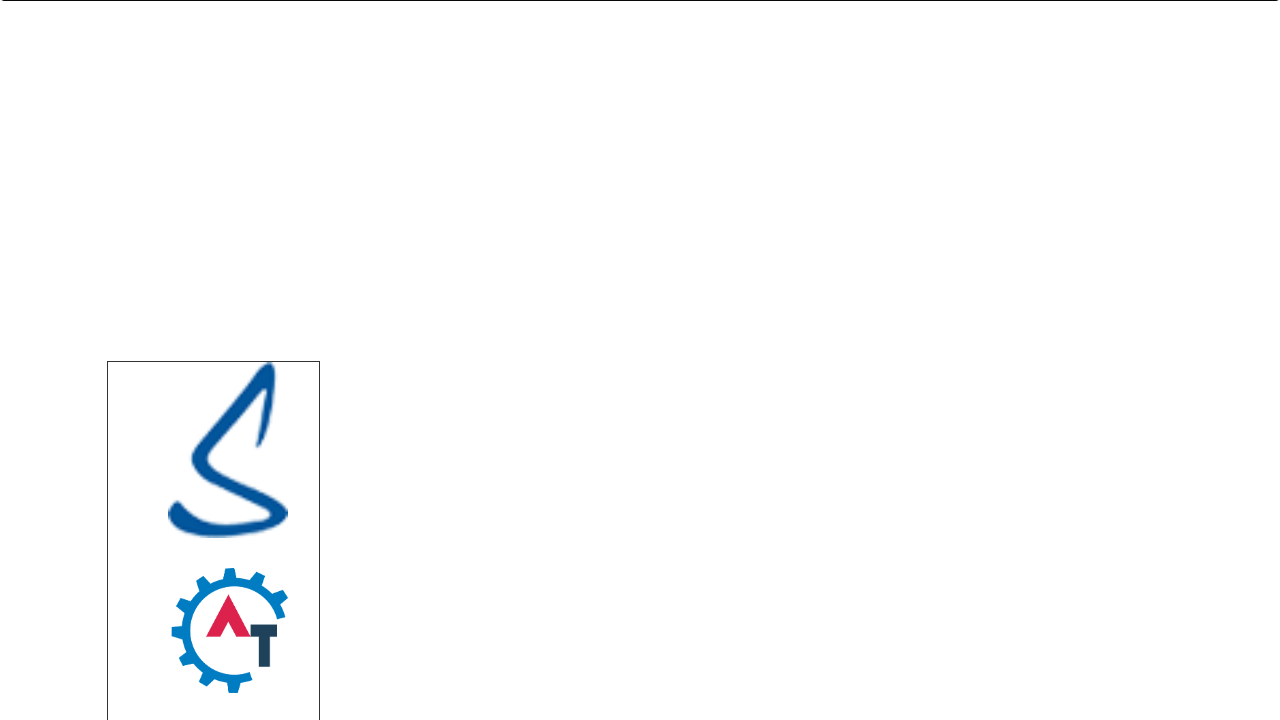

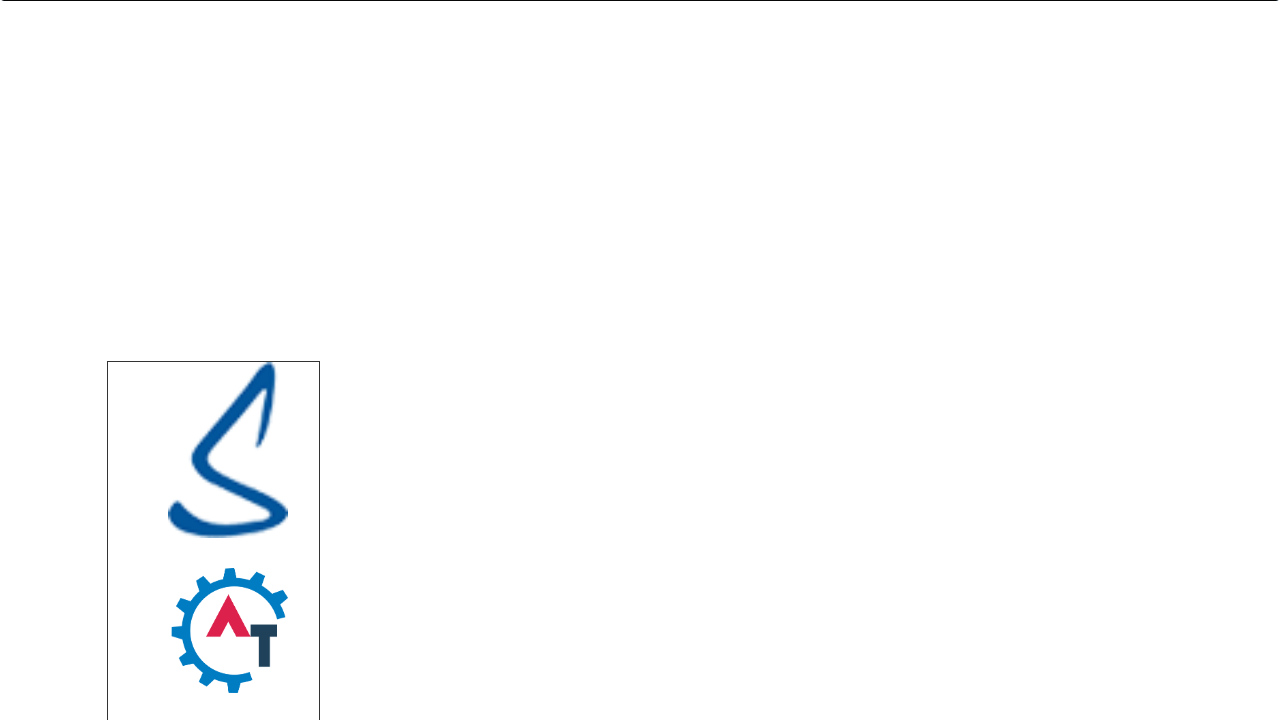